Tests checkbox and radio button functionality by selecting checkboxes, clicking get results, then selecting a radio button, clicking get results, and returning to the menu.

Starting URL: https://savkk.github.io/selenium-practice/

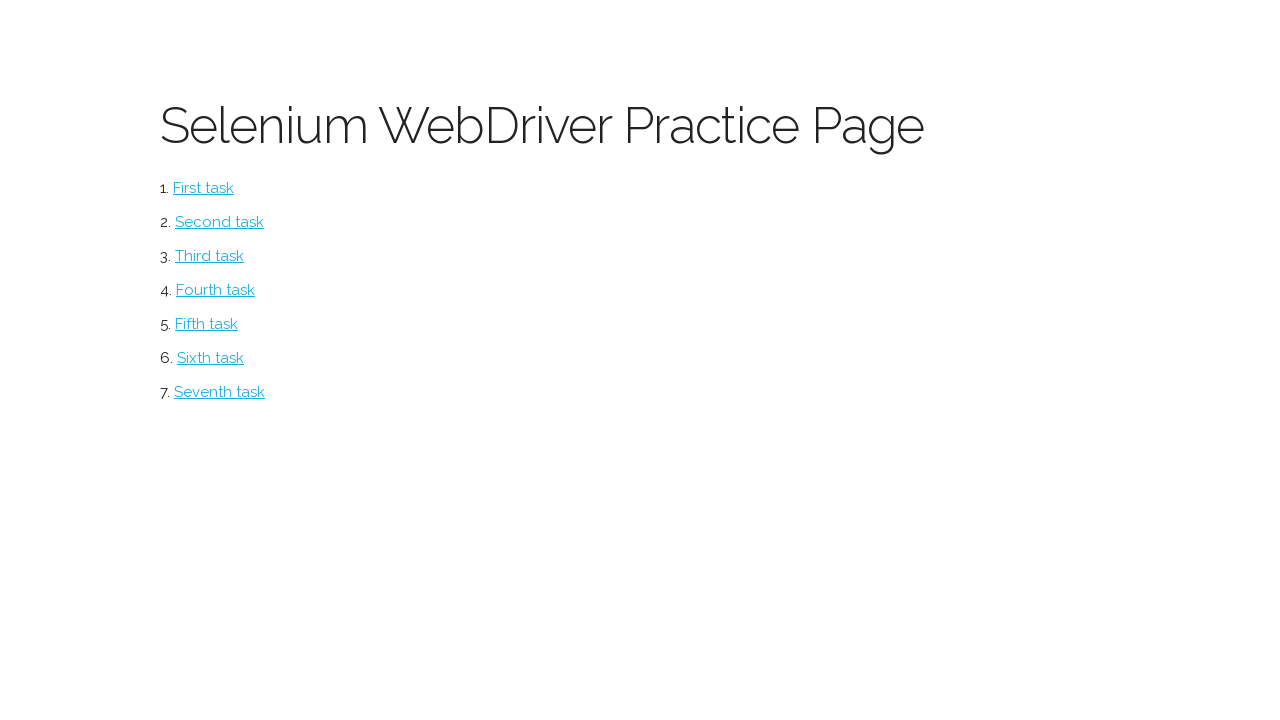

Clicked on Checkboxes link to navigate to checkbox page at (220, 222) on #checkbox
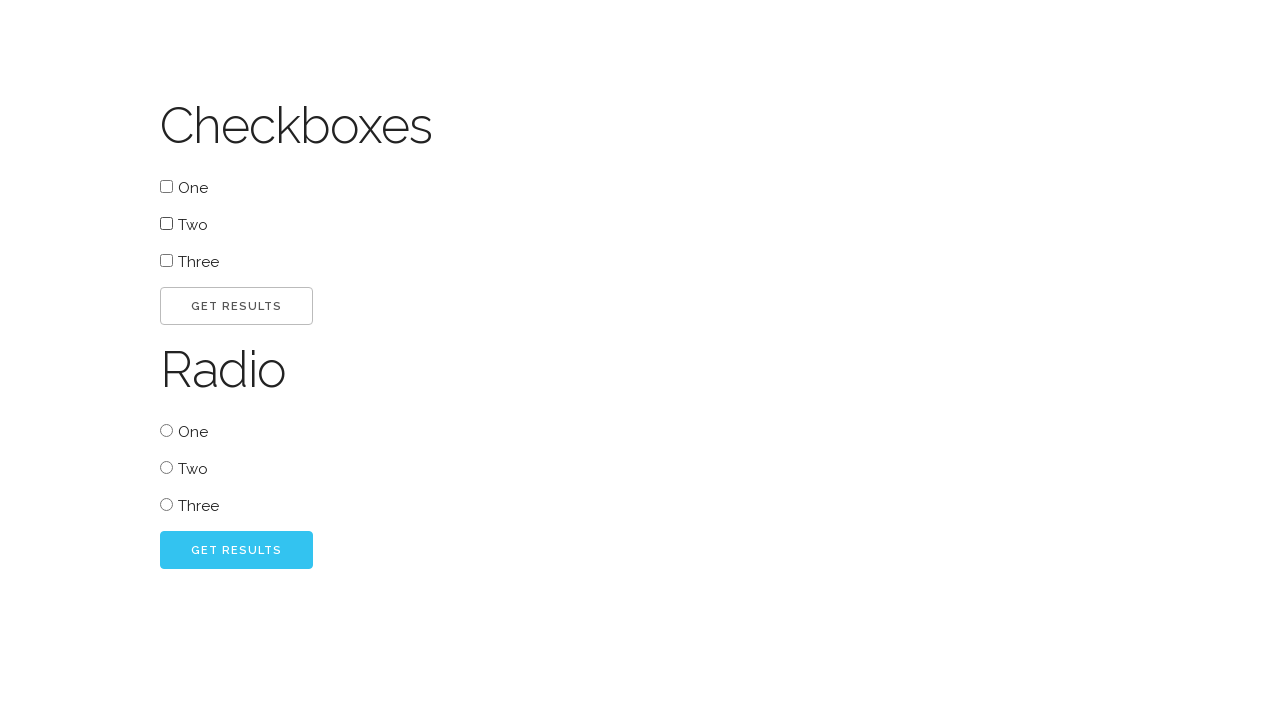

Selected checkbox 'One' at (166, 186) on xpath=//*[./span[contains(text(), 'One')]]//*[@type='checkbox']
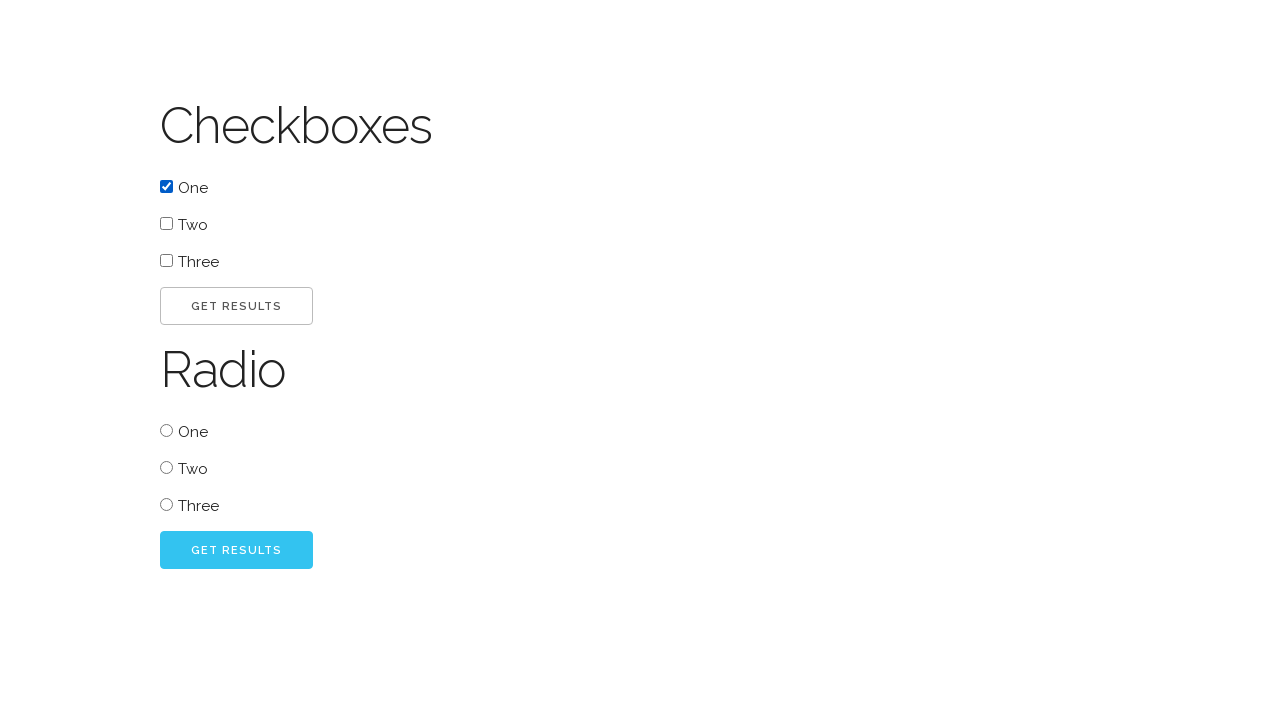

Selected checkbox 'Three' at (166, 260) on xpath=//*[./span[contains(text(), 'Three')]]//*[@type='checkbox']
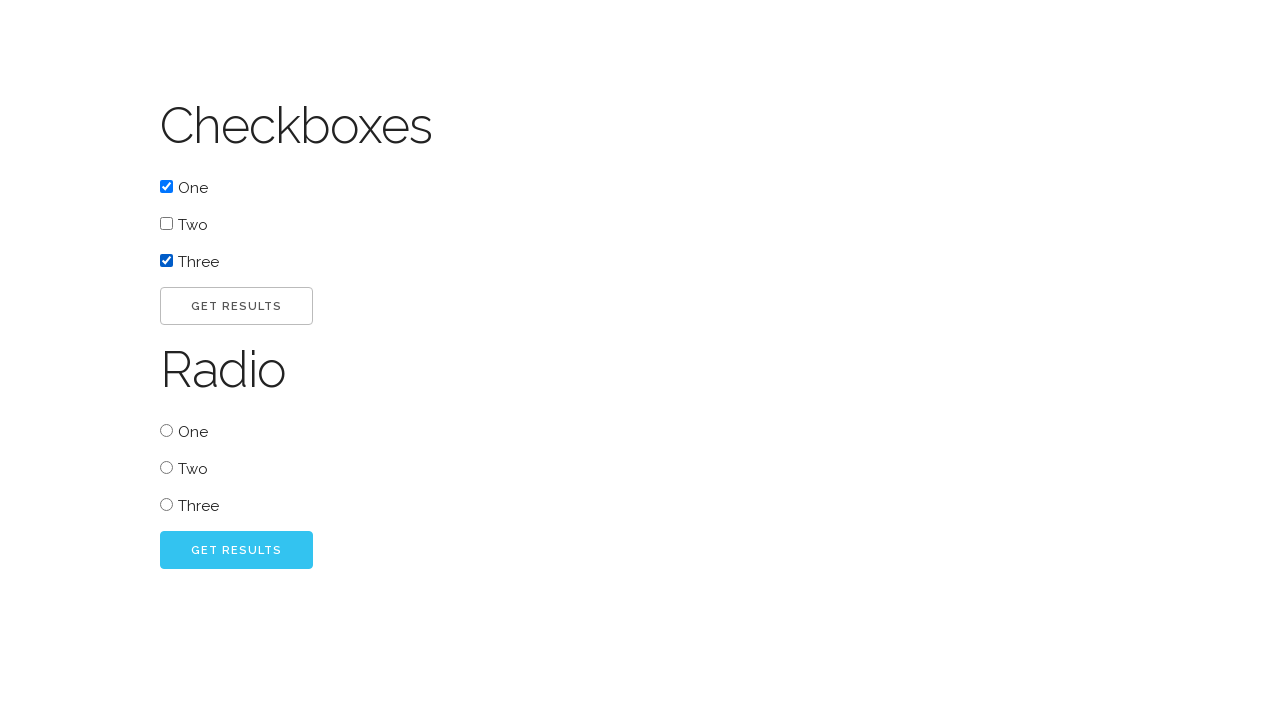

Clicked GET RESULTS button for checkboxes at (236, 306) on #go
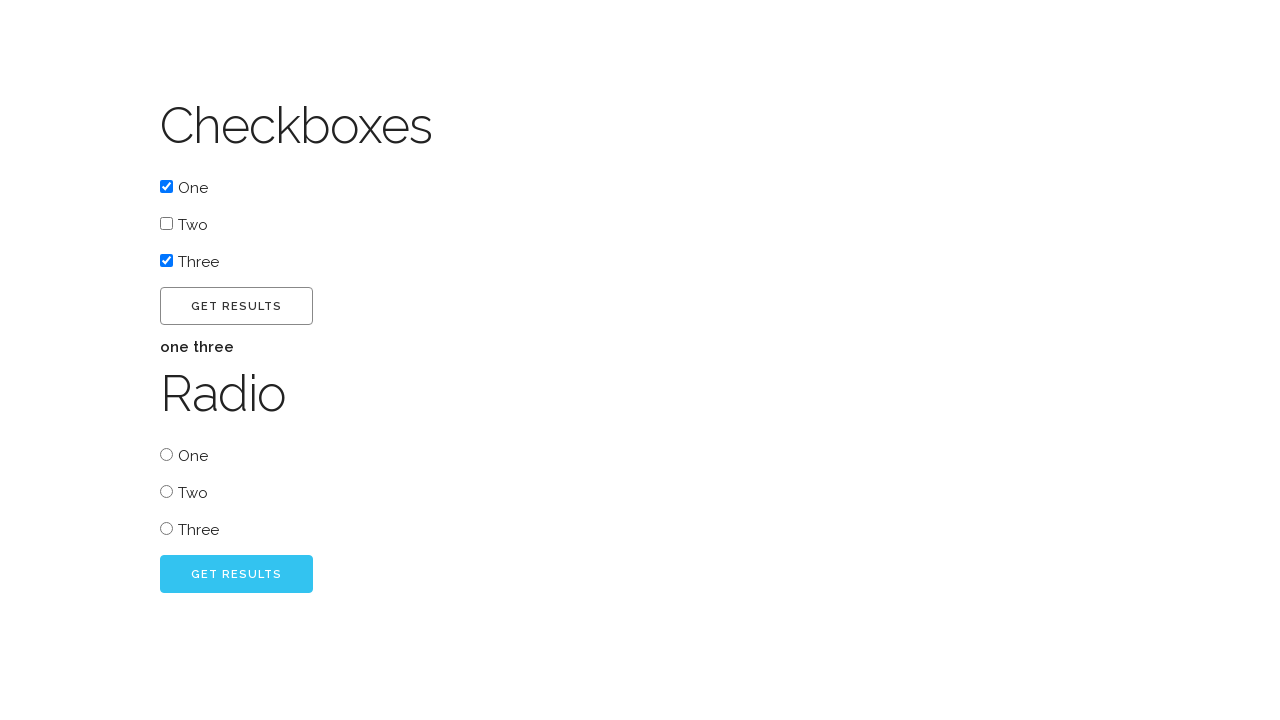

Checkbox results appeared
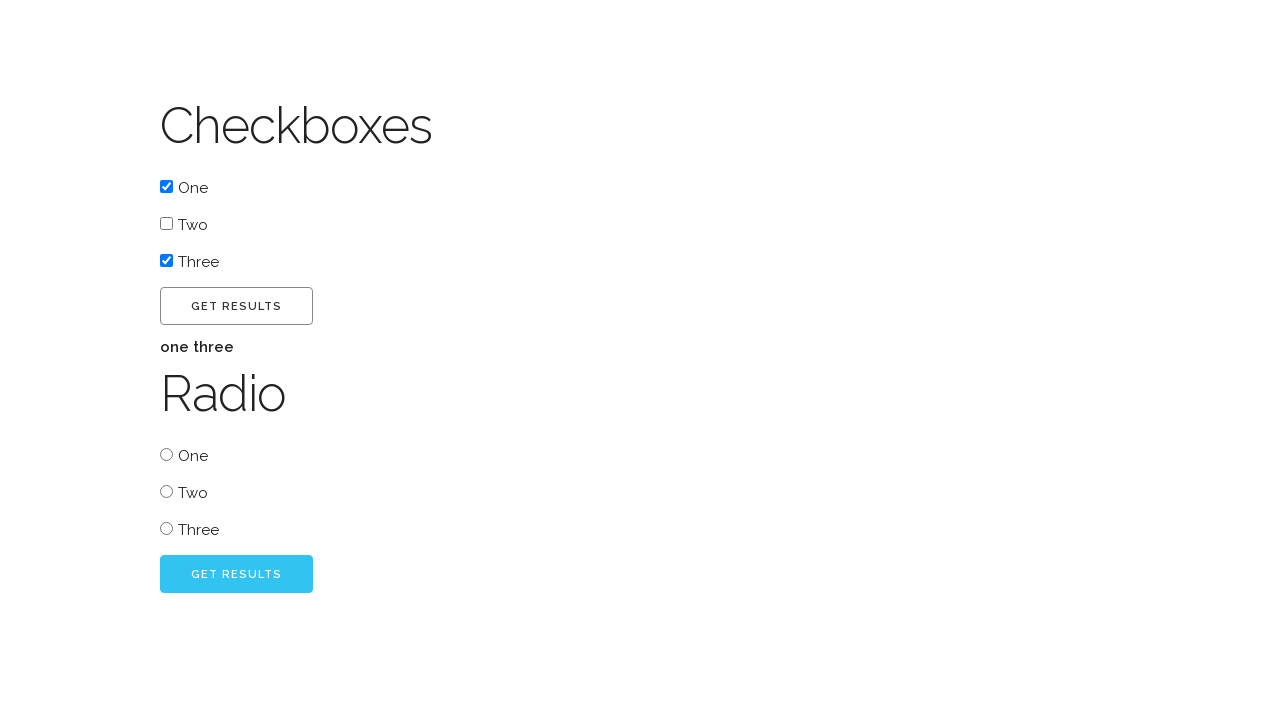

Selected radio button 'One' at (166, 454) on xpath=//*[./span[contains(text(), 'One')]]//*[@type='radio']
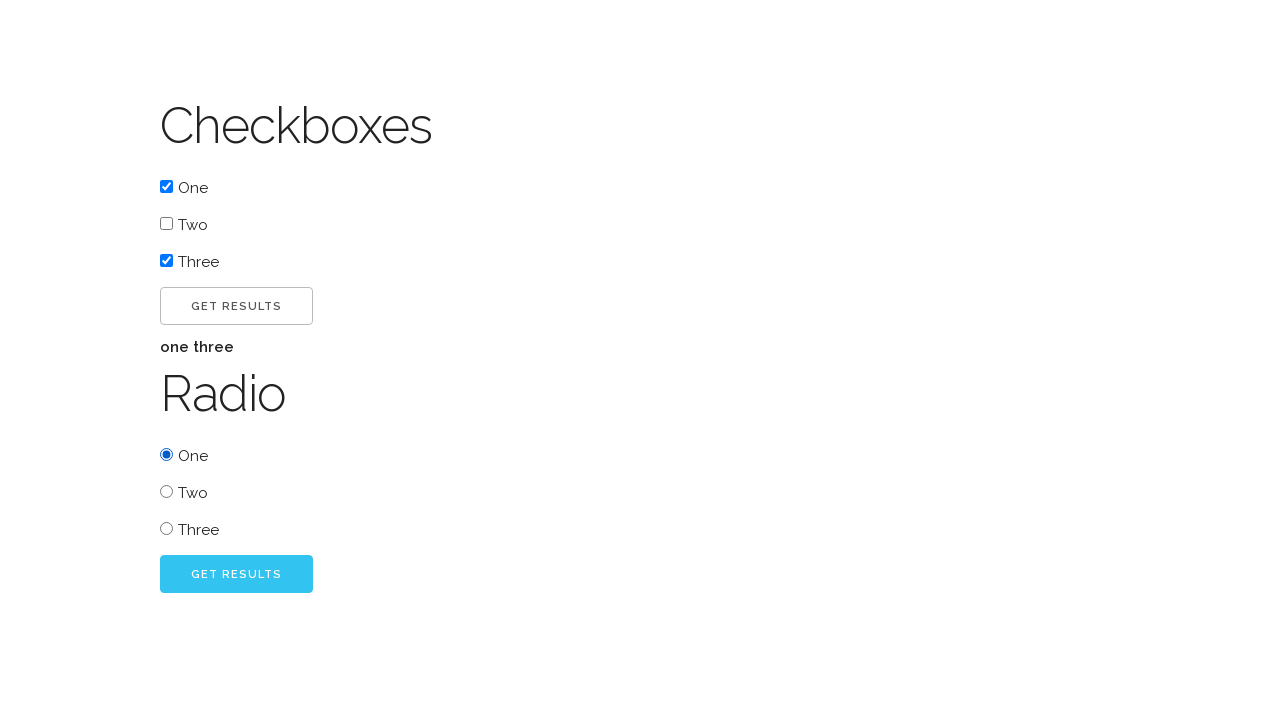

Clicked GET RESULTS button for radio buttons at (236, 574) on #radio_go
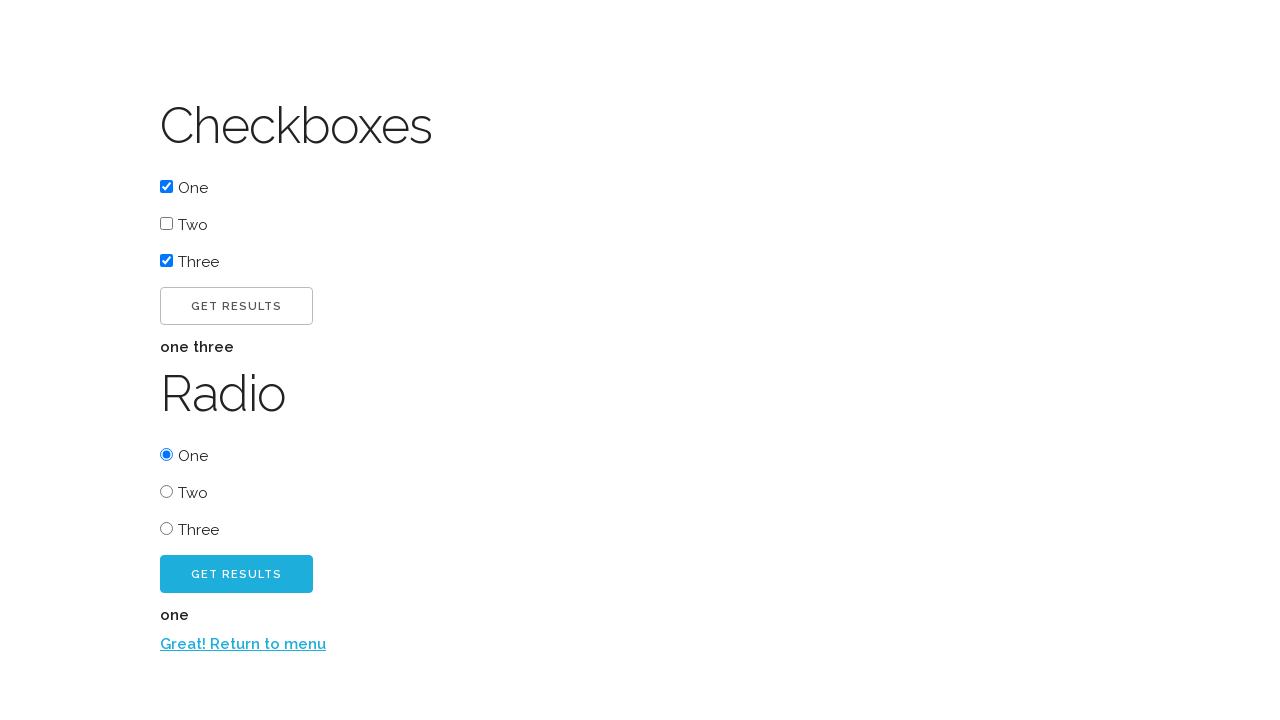

Radio button results appeared
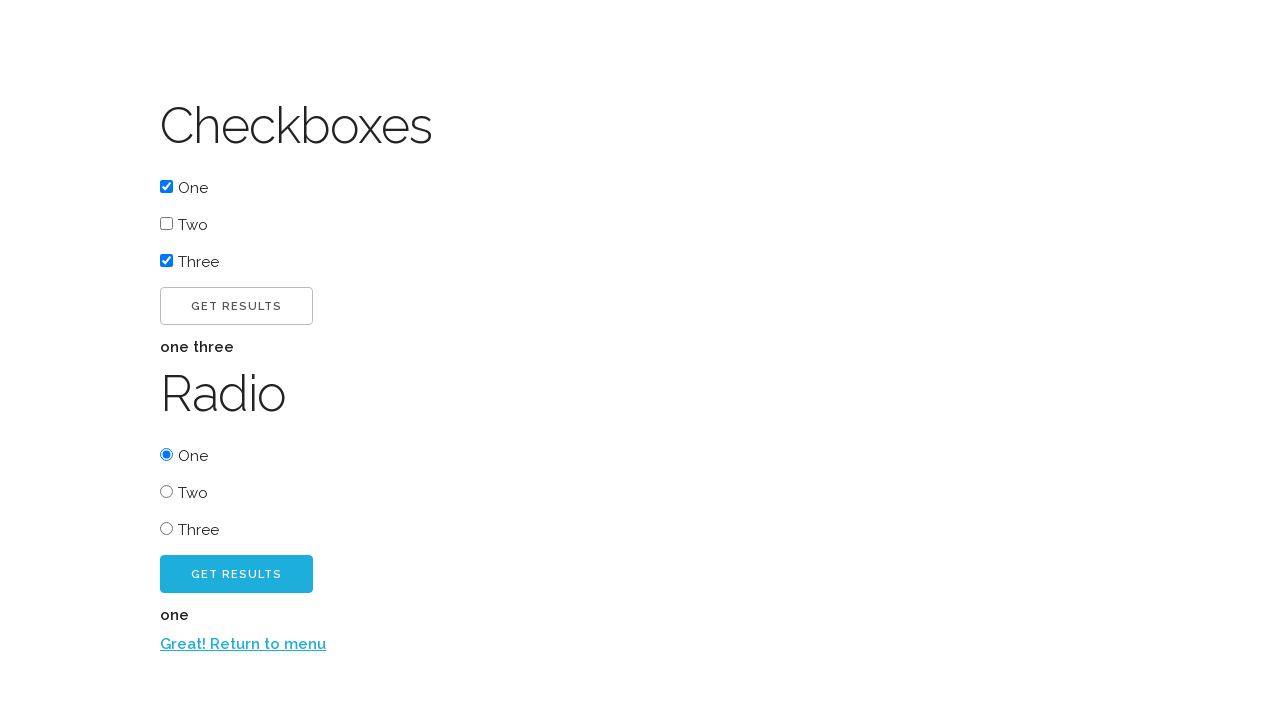

Clicked 'Great! Return to menu' link to return to main menu at (243, 644) on xpath=//a[text()='Great! Return to menu']
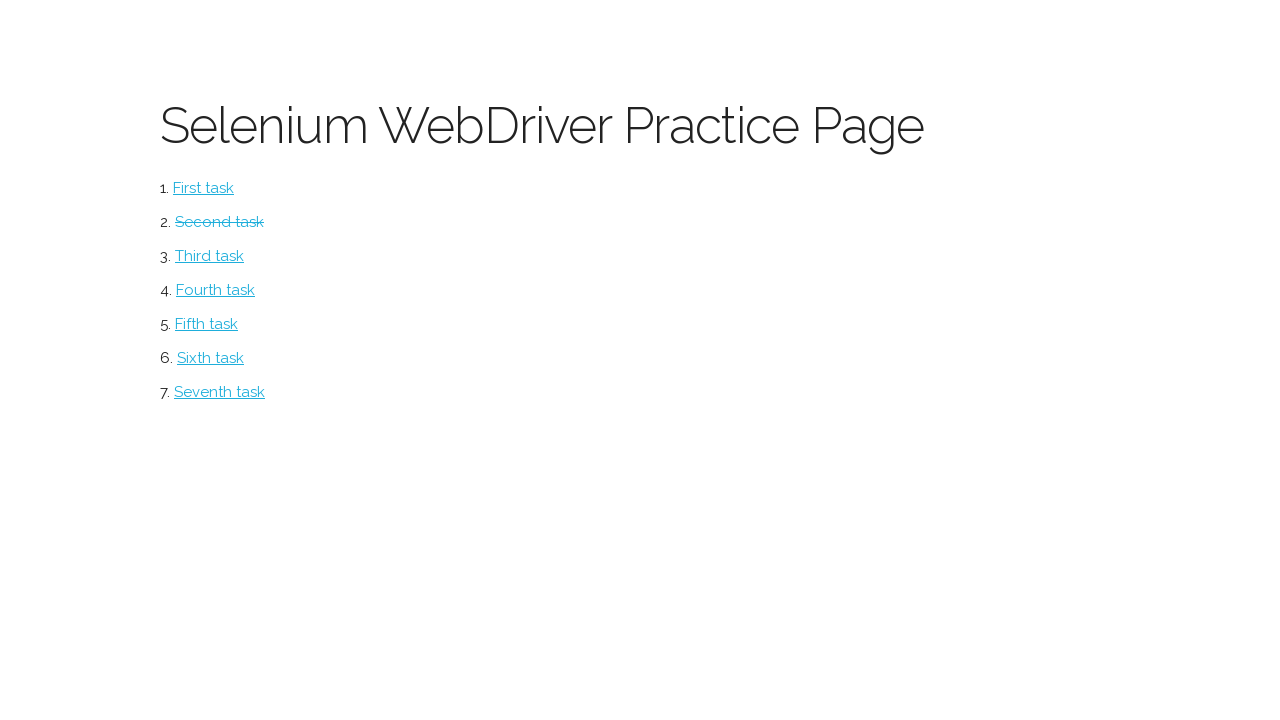

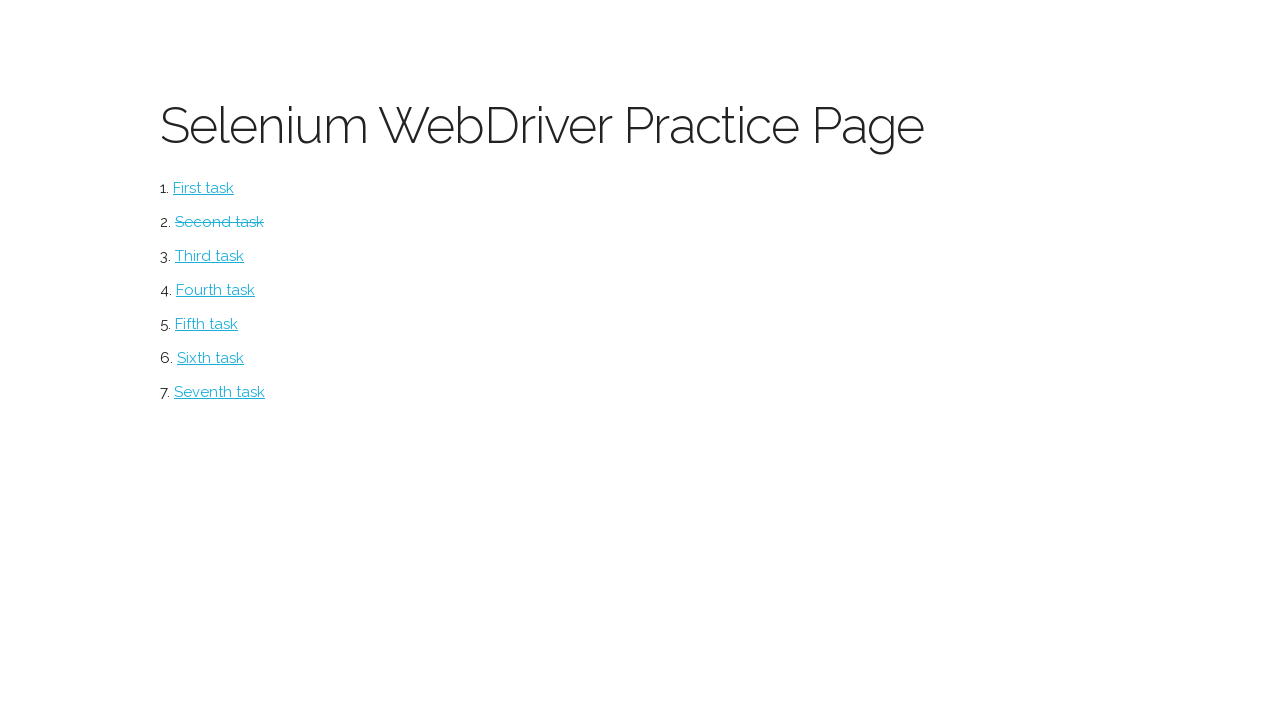